Tests alert dialog handling by triggering different alert types and accepting or dismissing them

Starting URL: https://demoqa.com/alerts

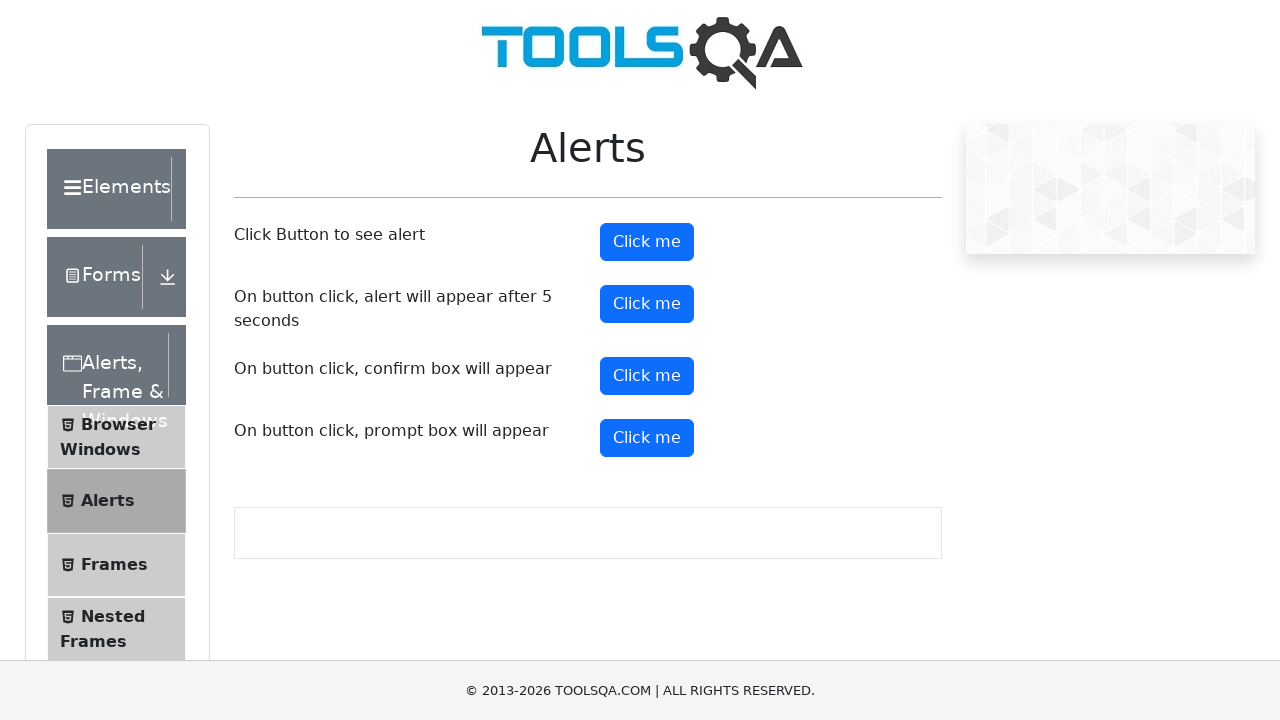

Clicked button to trigger first alert dialog at (647, 242) on #alertButton
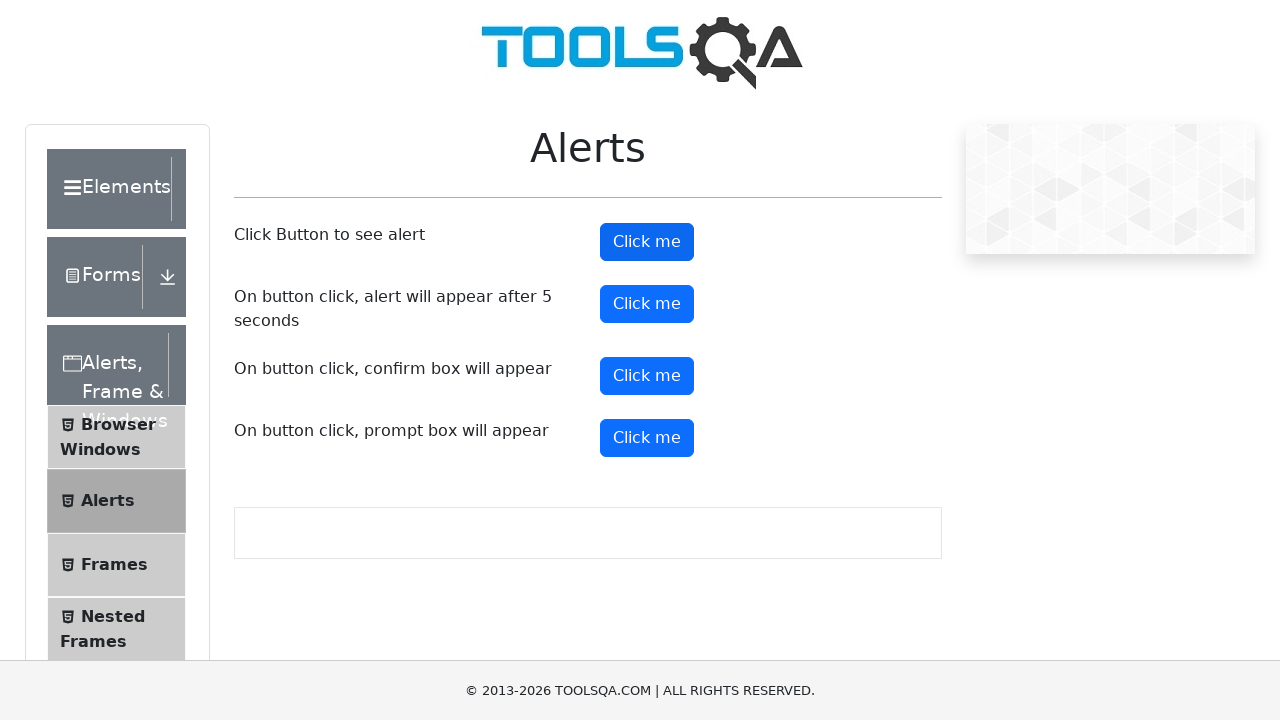

Set up dialog handler to accept alert
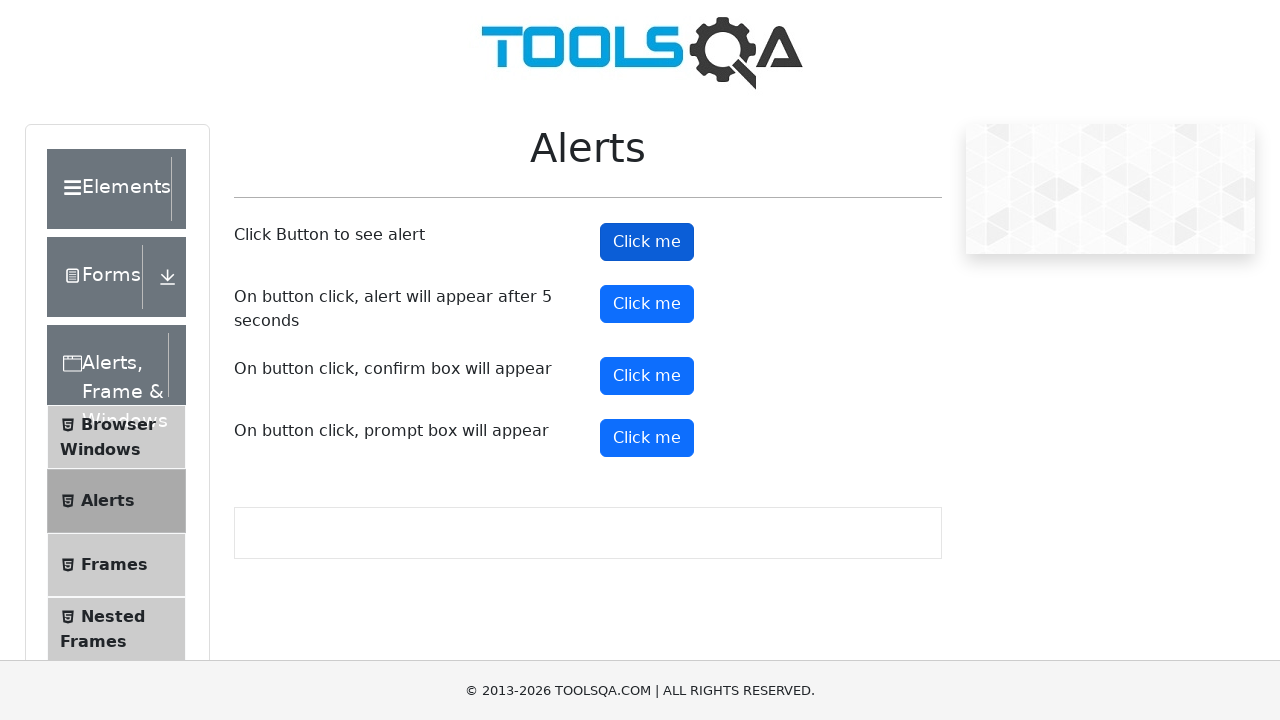

Scrolled to confirmation button
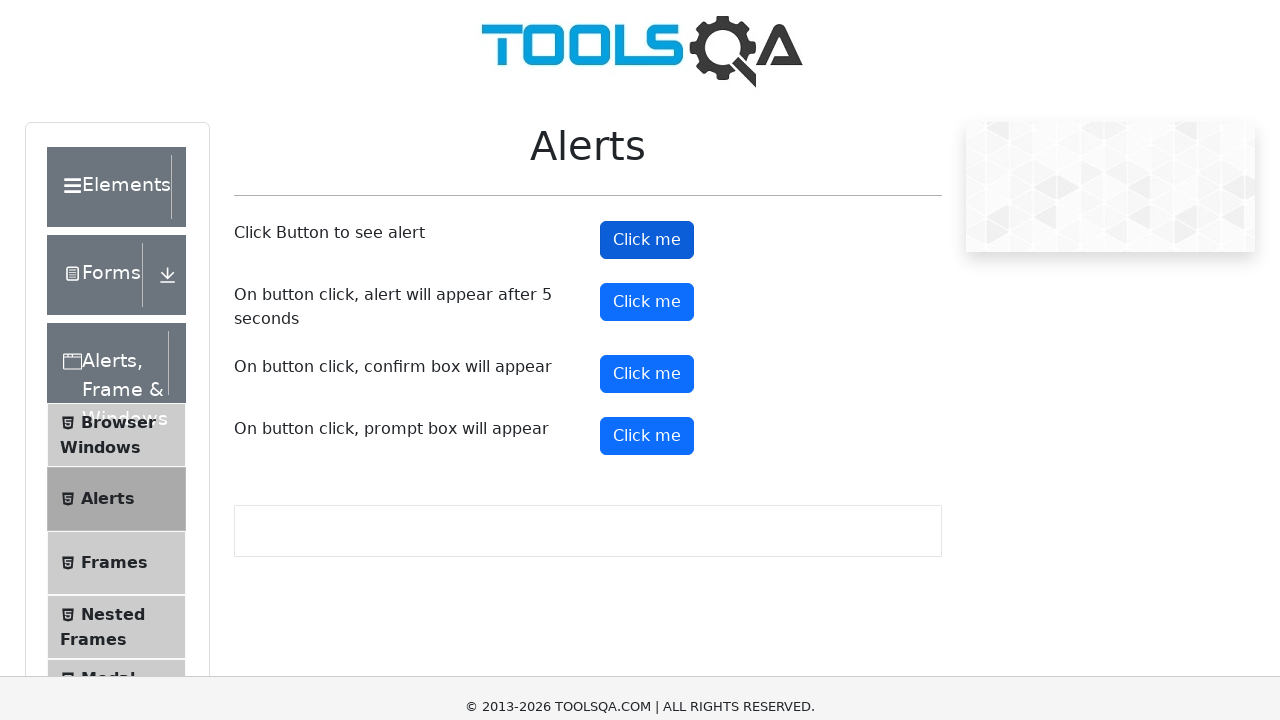

Clicked button to trigger confirmation dialog at (647, 19) on #confirmButton
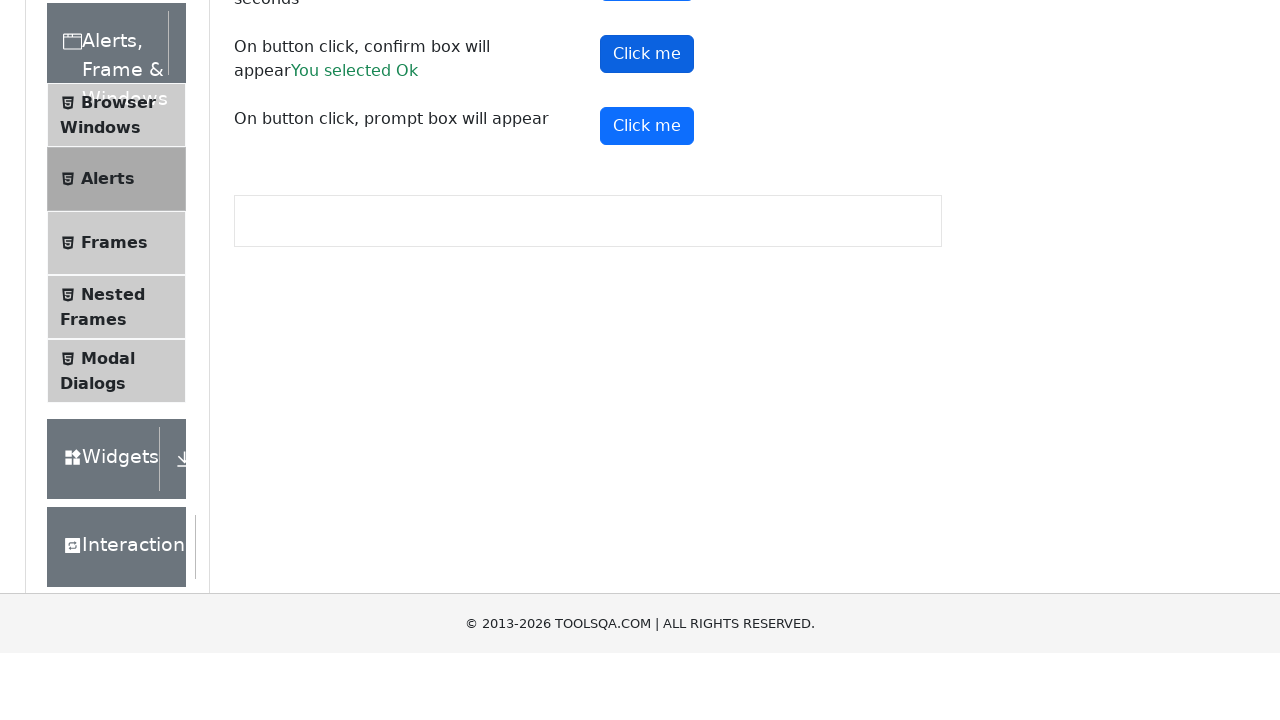

Set up dialog handler to dismiss confirmation dialog
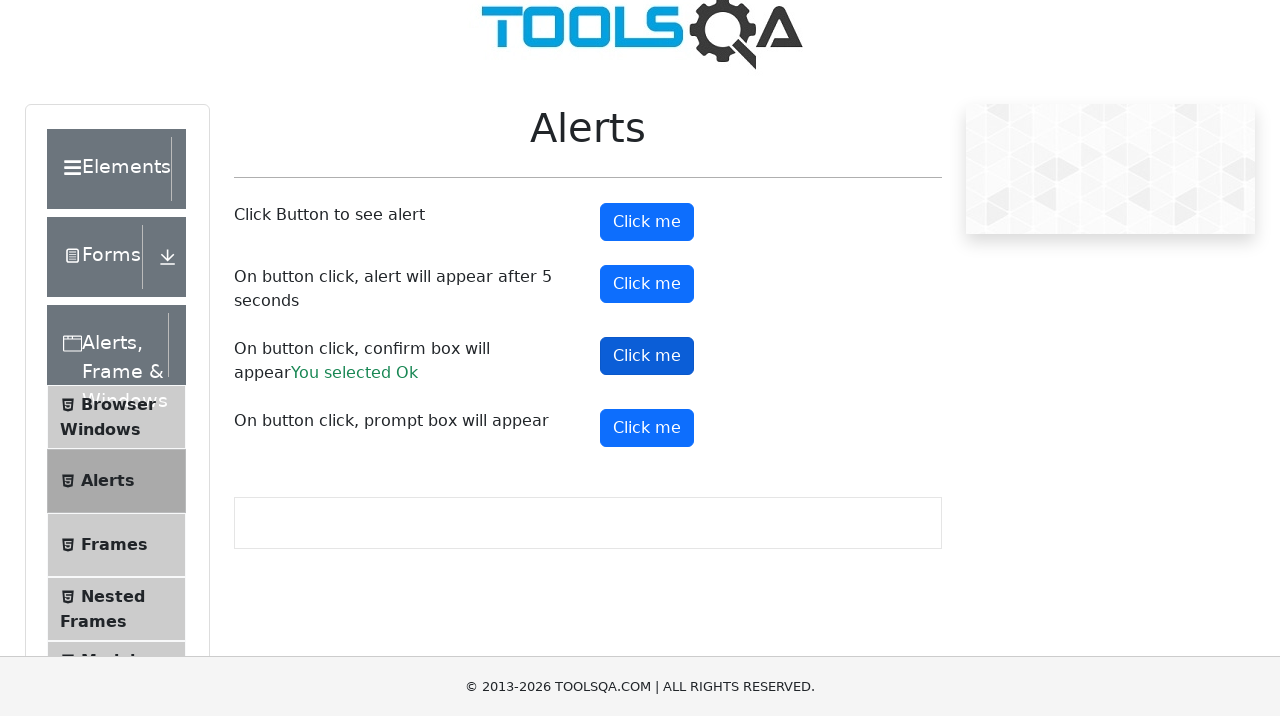

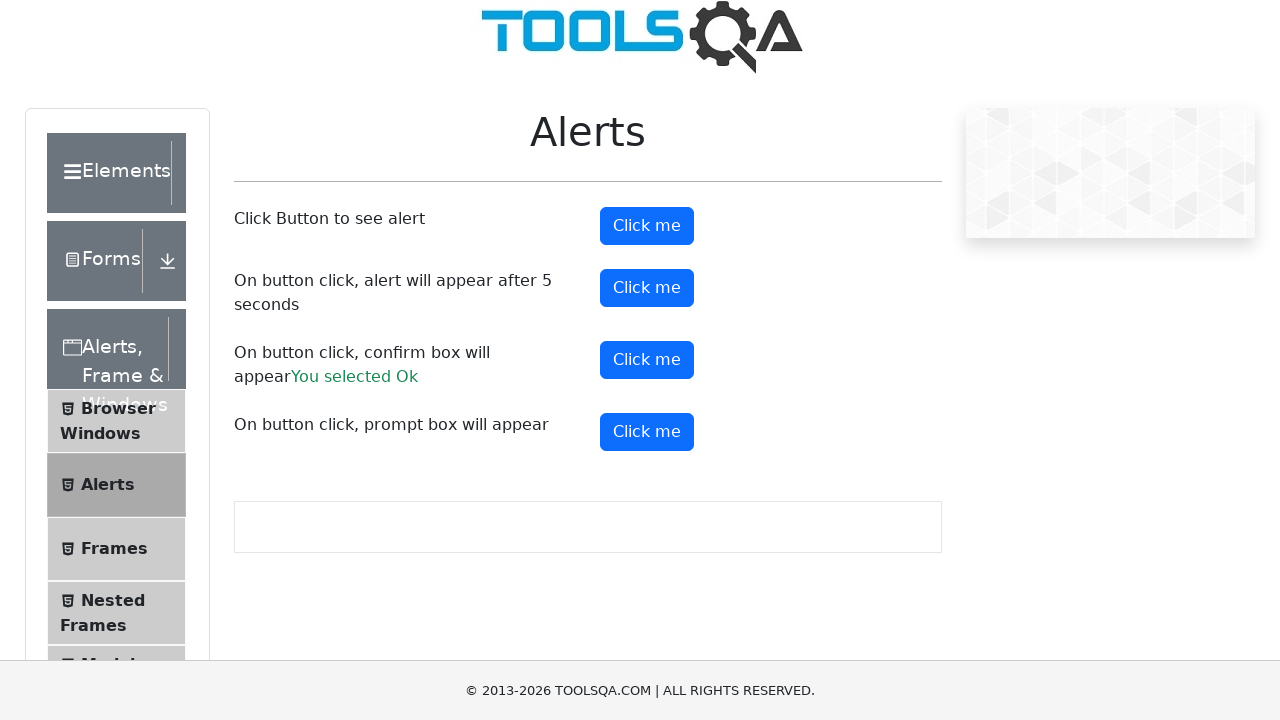